Tests drag and drop functionality by dragging an Angular image to a drop area.

Starting URL: https://demo.automationtesting.in/Static.html

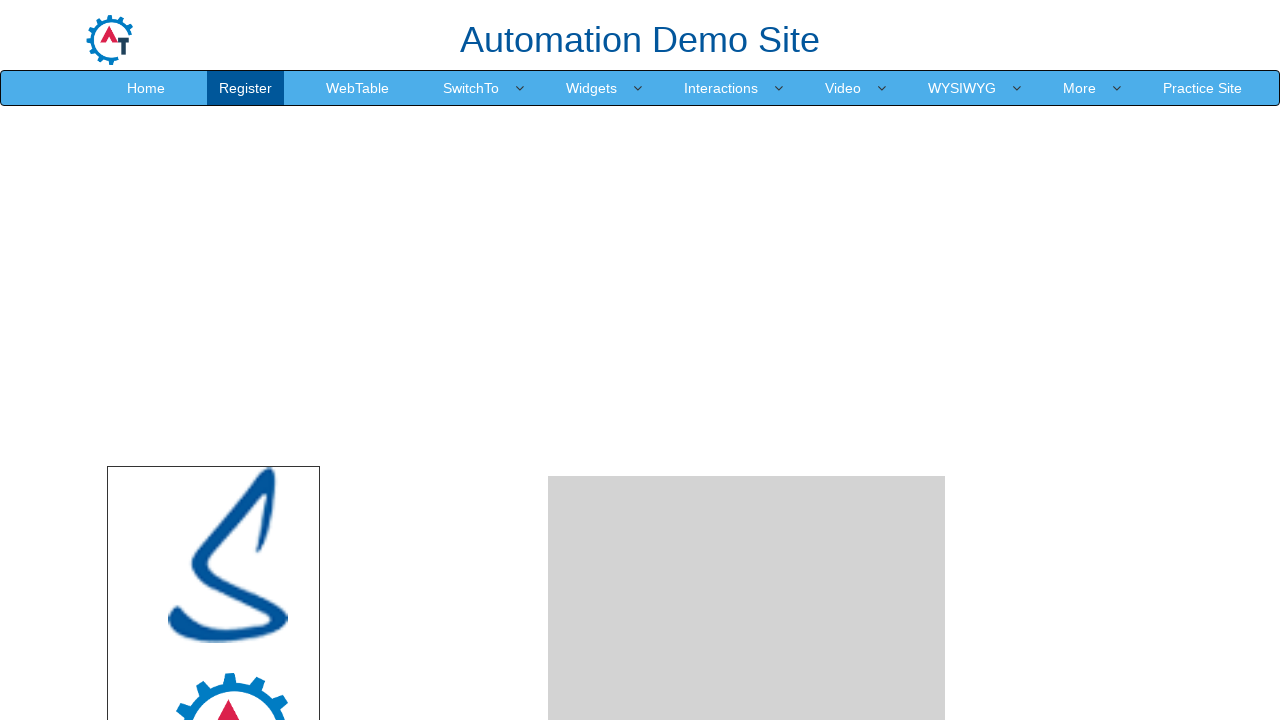

Located Angular image element
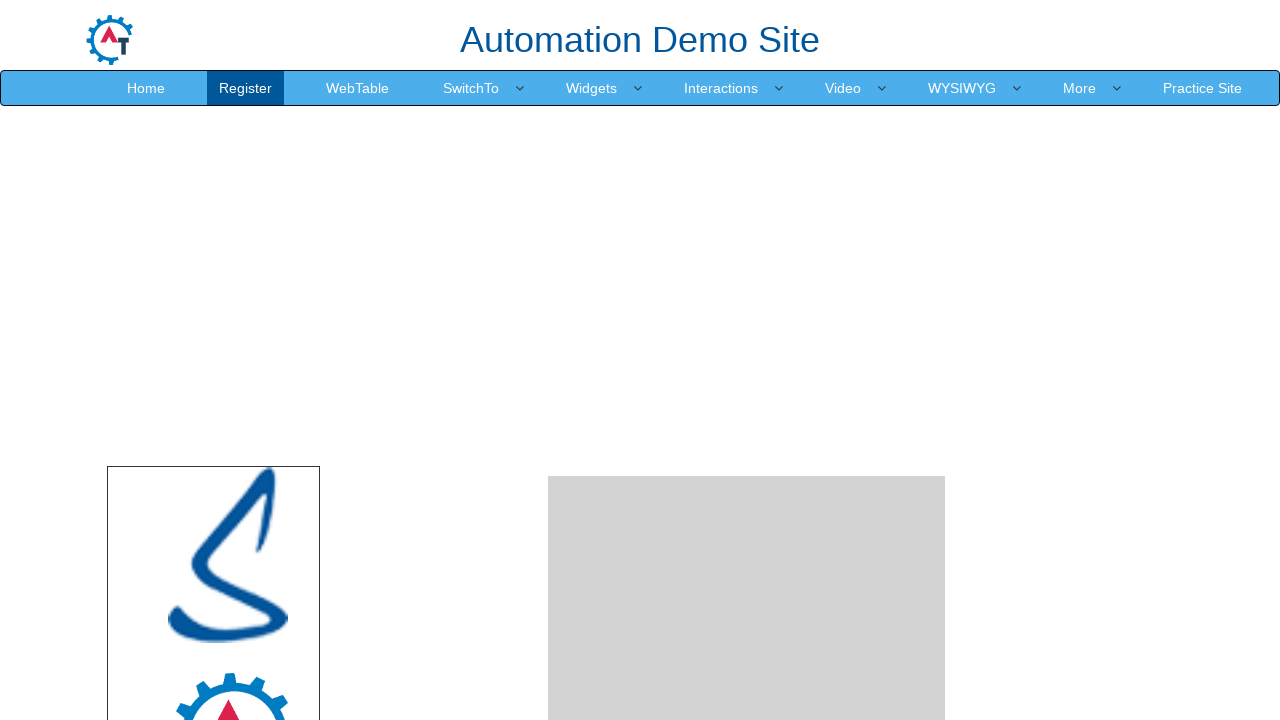

Located drop area element
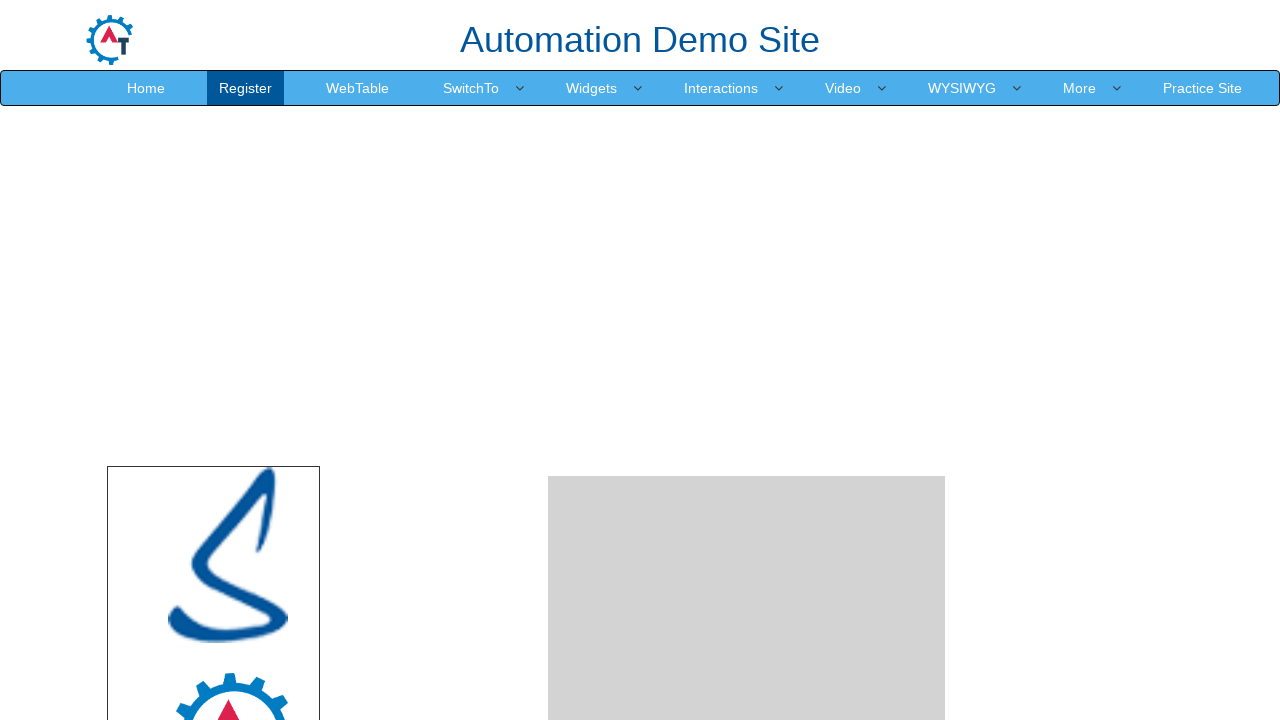

Dragged Angular image to drop area at (747, 481)
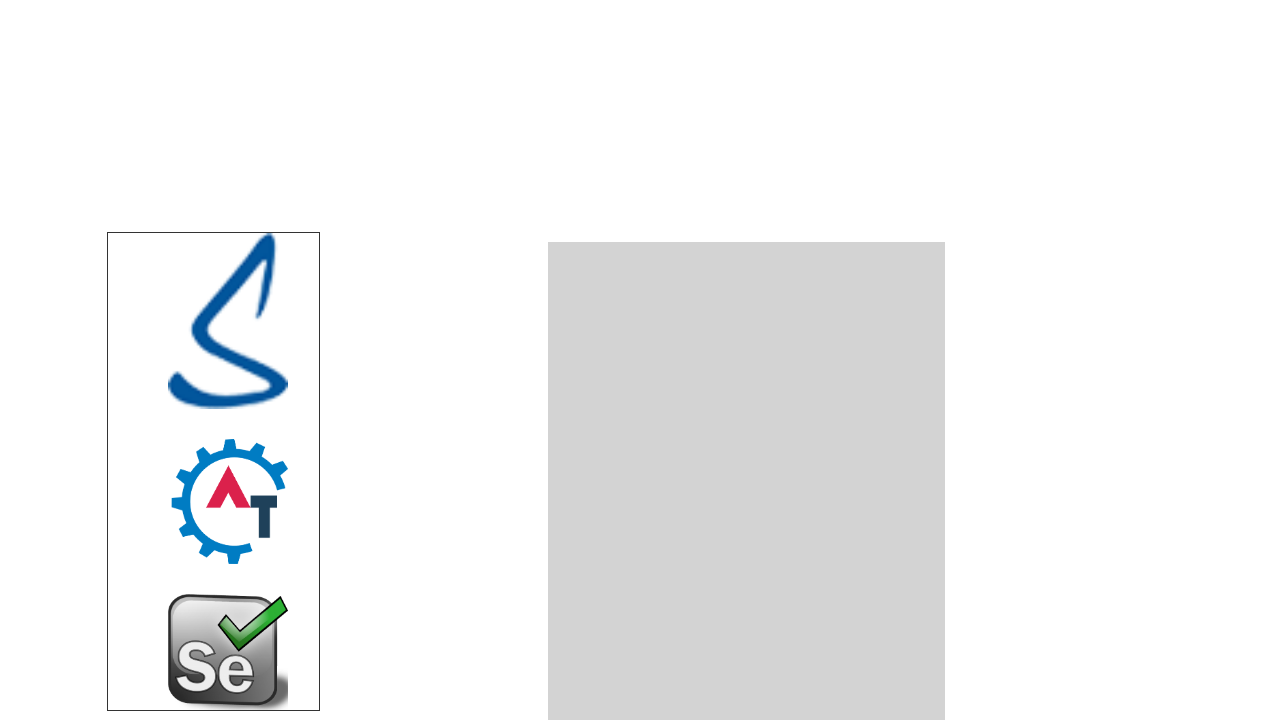

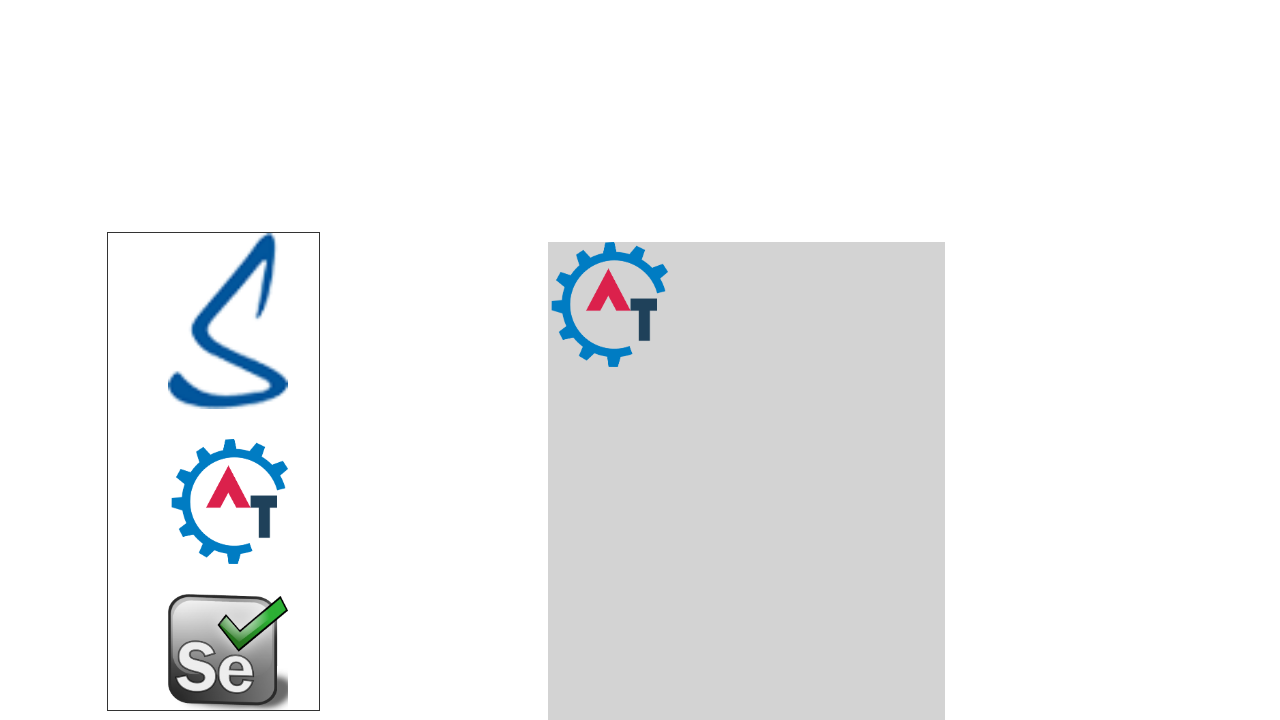